Tests clicking on the 'Quero ser Dog Walker' button (anchor link) on the WalkDog homepage

Starting URL: https://walkdog.vercel.app/

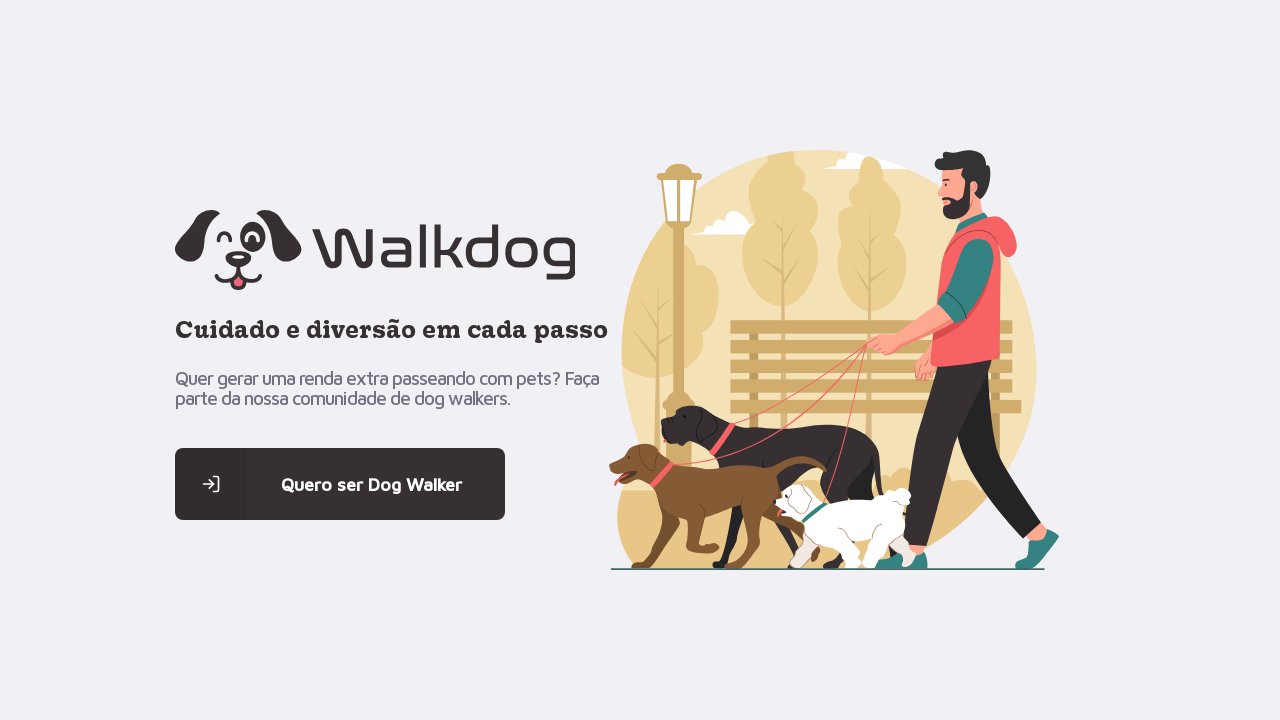

Navigated to WalkDog homepage
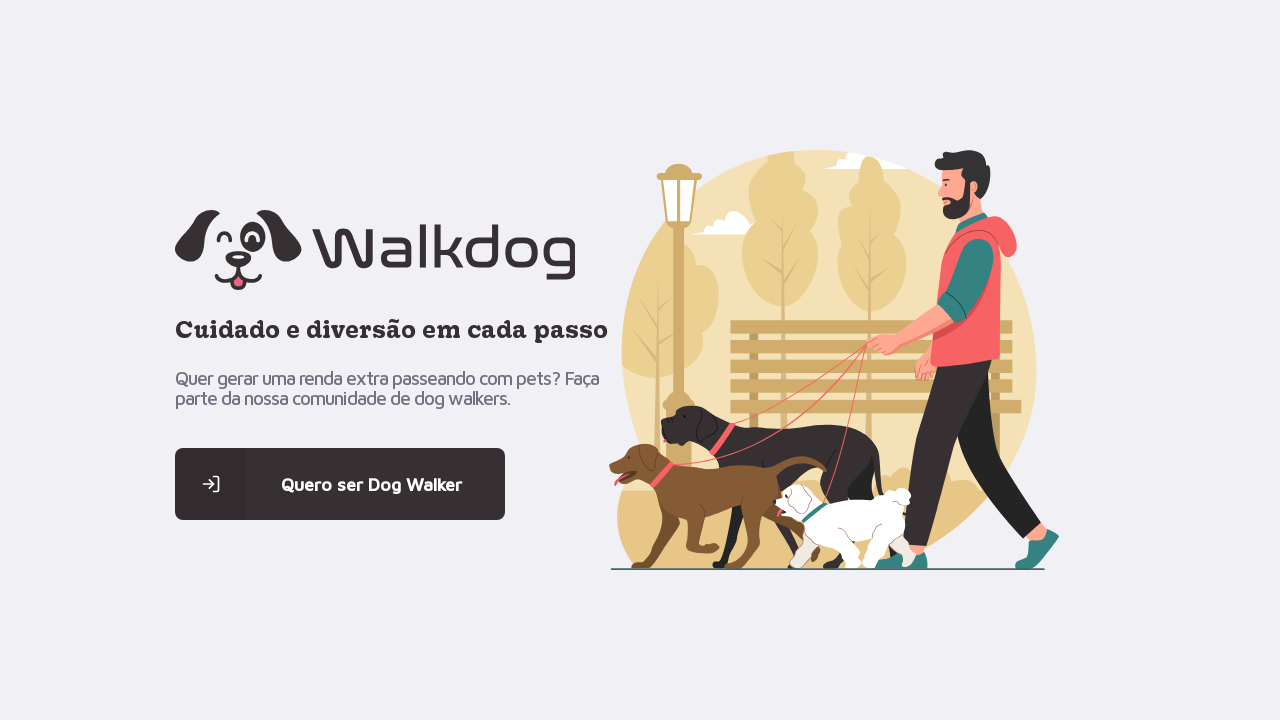

Clicked on 'Quero ser Dog Walker' anchor link button at (340, 484) on a
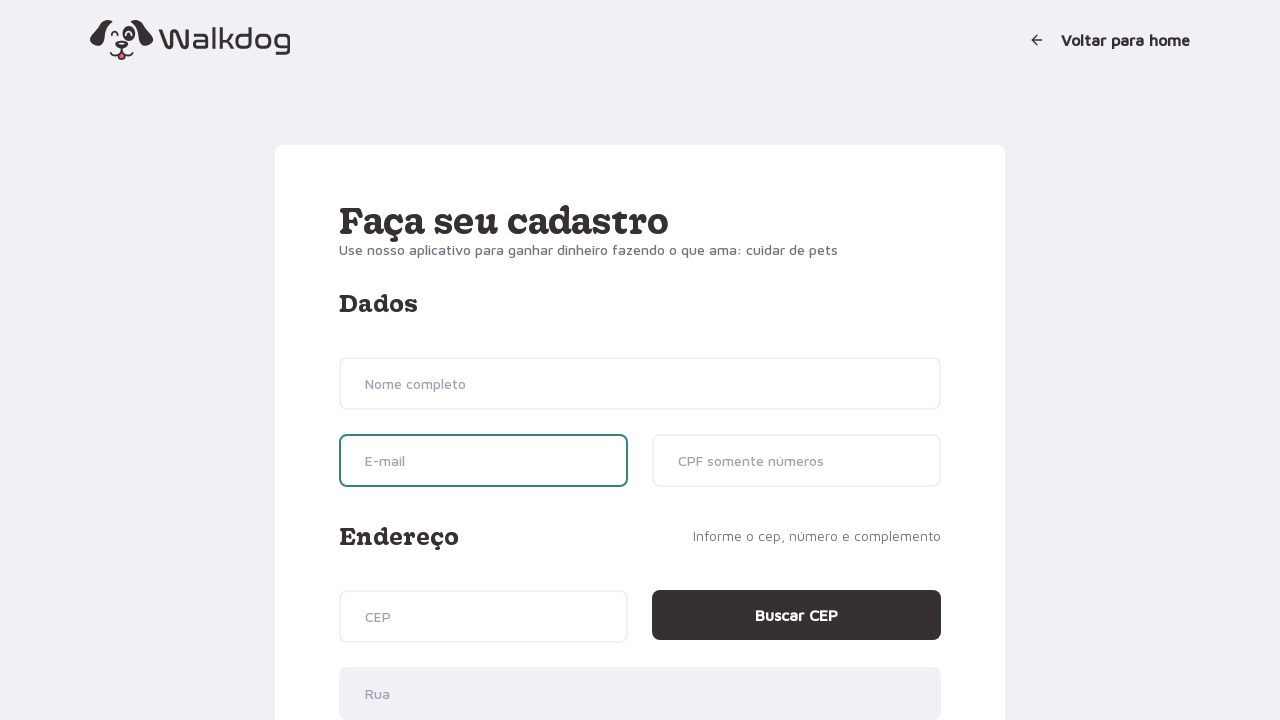

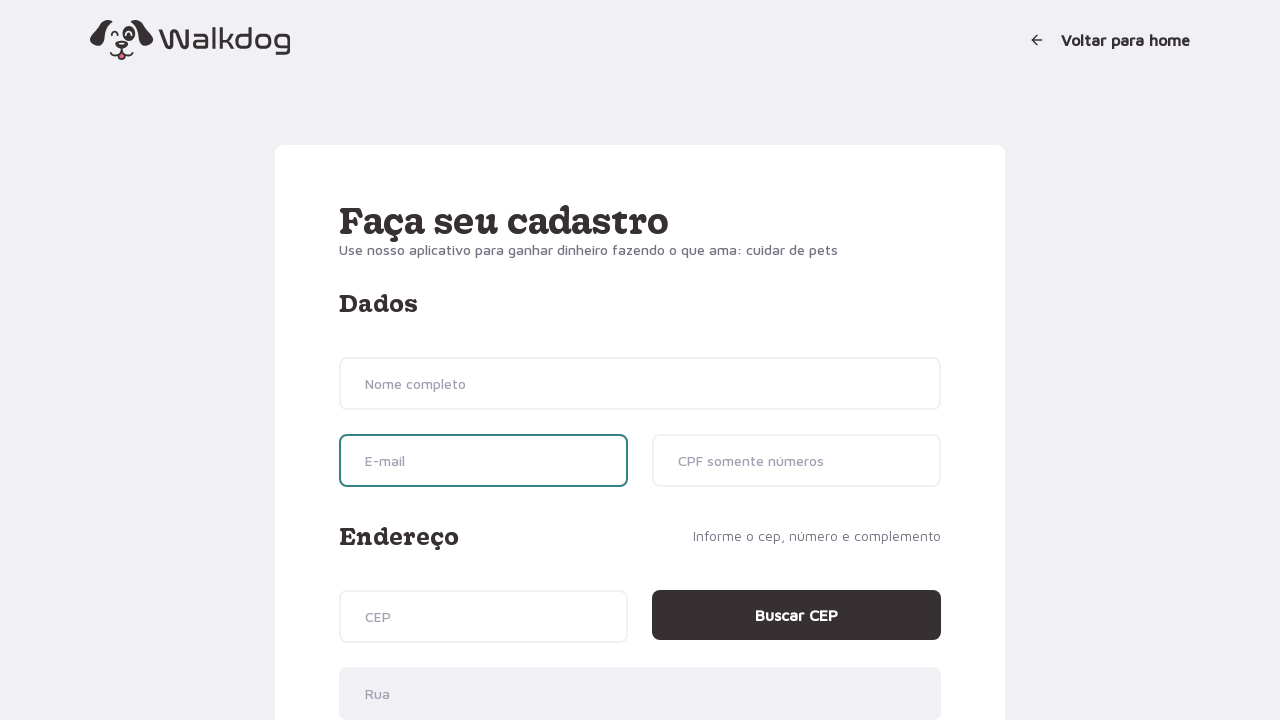